Tests dropdown select element by selecting an option by its visible text

Starting URL: http://the-internet.herokuapp.com/dropdown

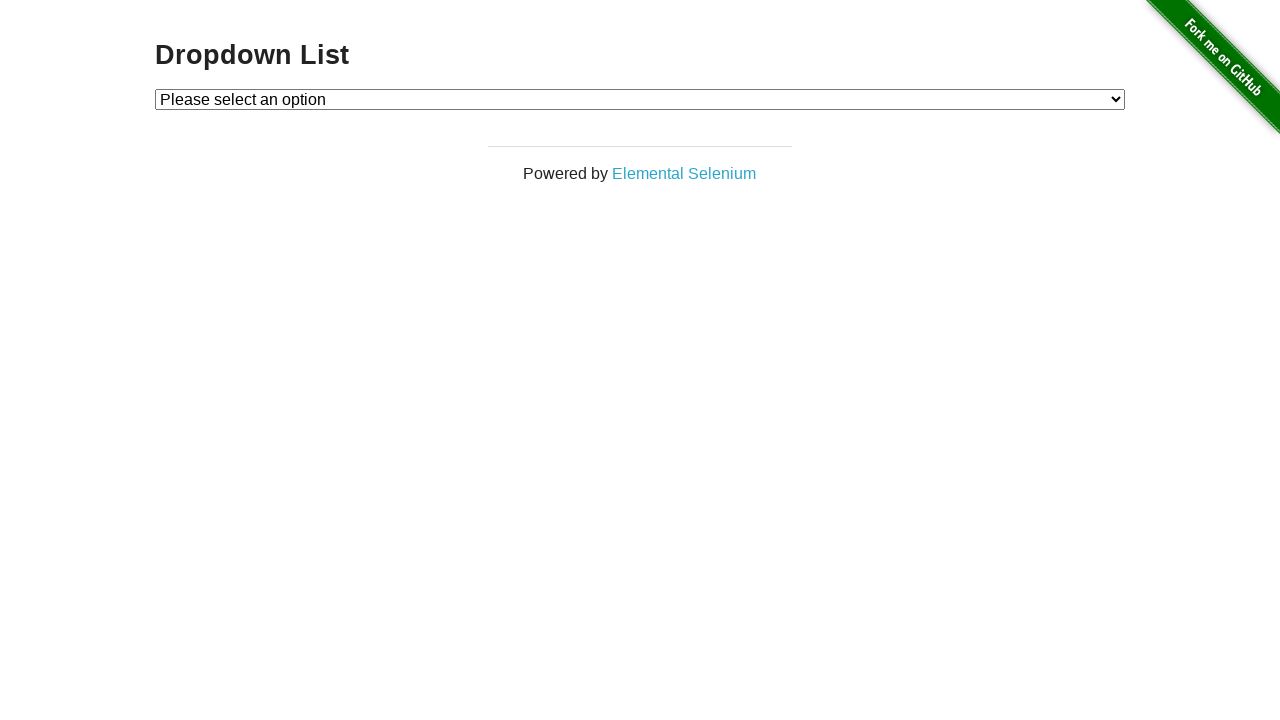

Navigated to dropdown page
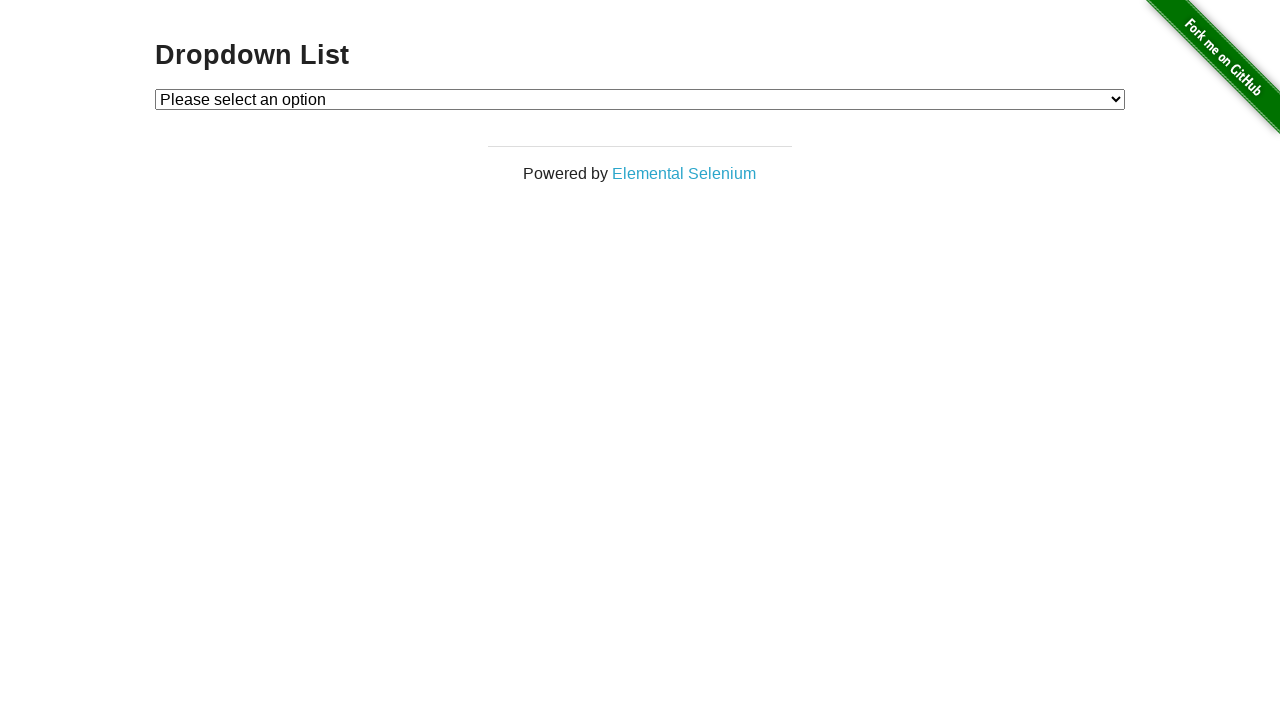

Selected 'Option 2' from dropdown by visible text on #dropdown
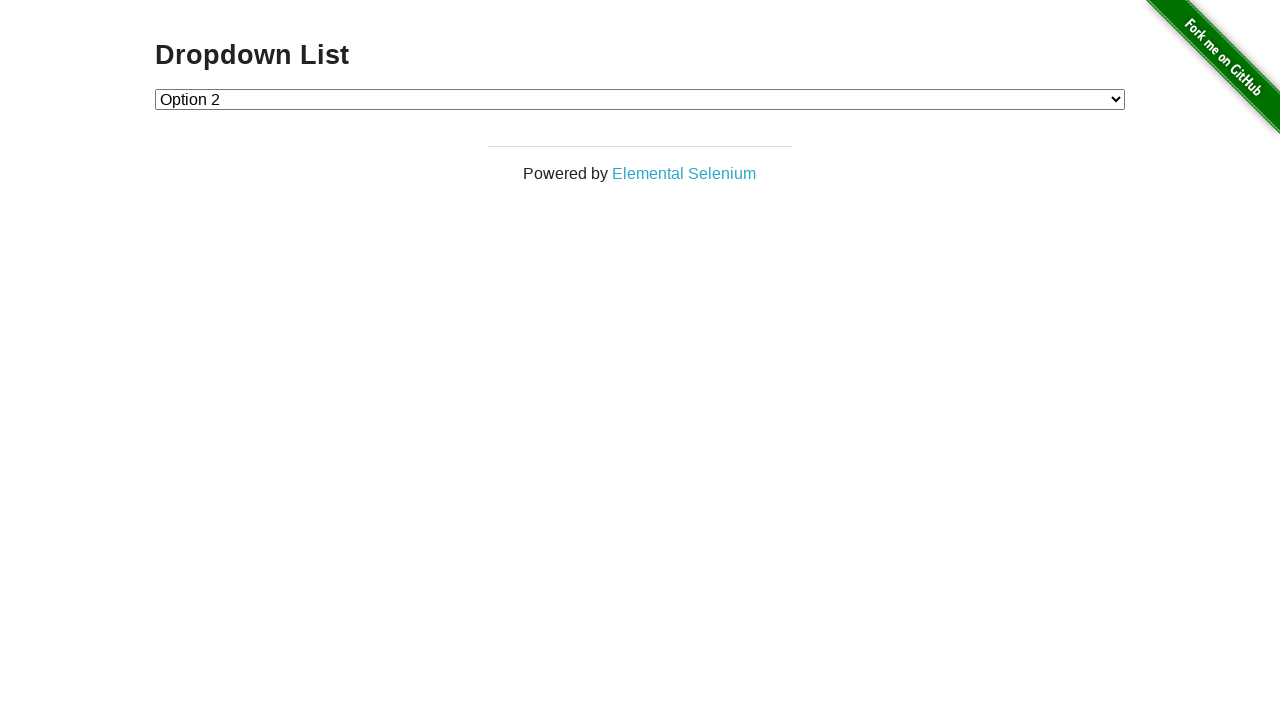

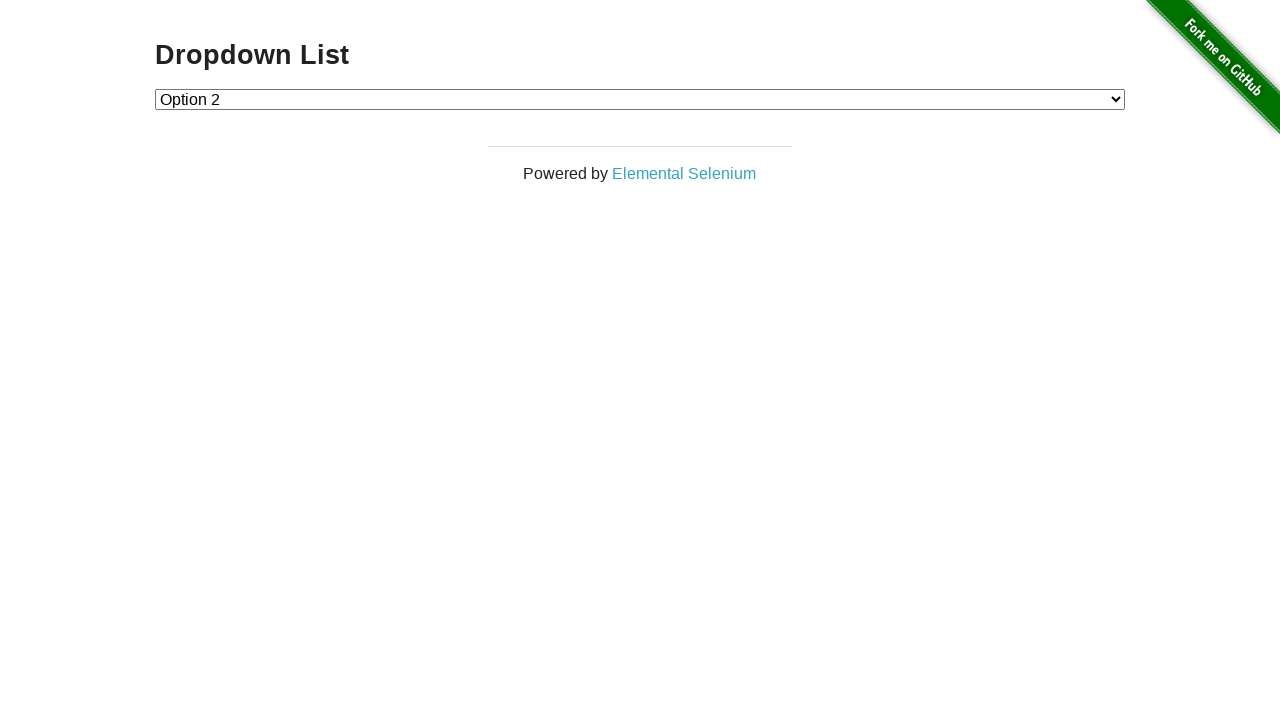